Tests JavaScript prompt alert handling by clicking a button that triggers a JS prompt, entering text into the prompt, and accepting it.

Starting URL: https://the-internet.herokuapp.com/javascript_alerts

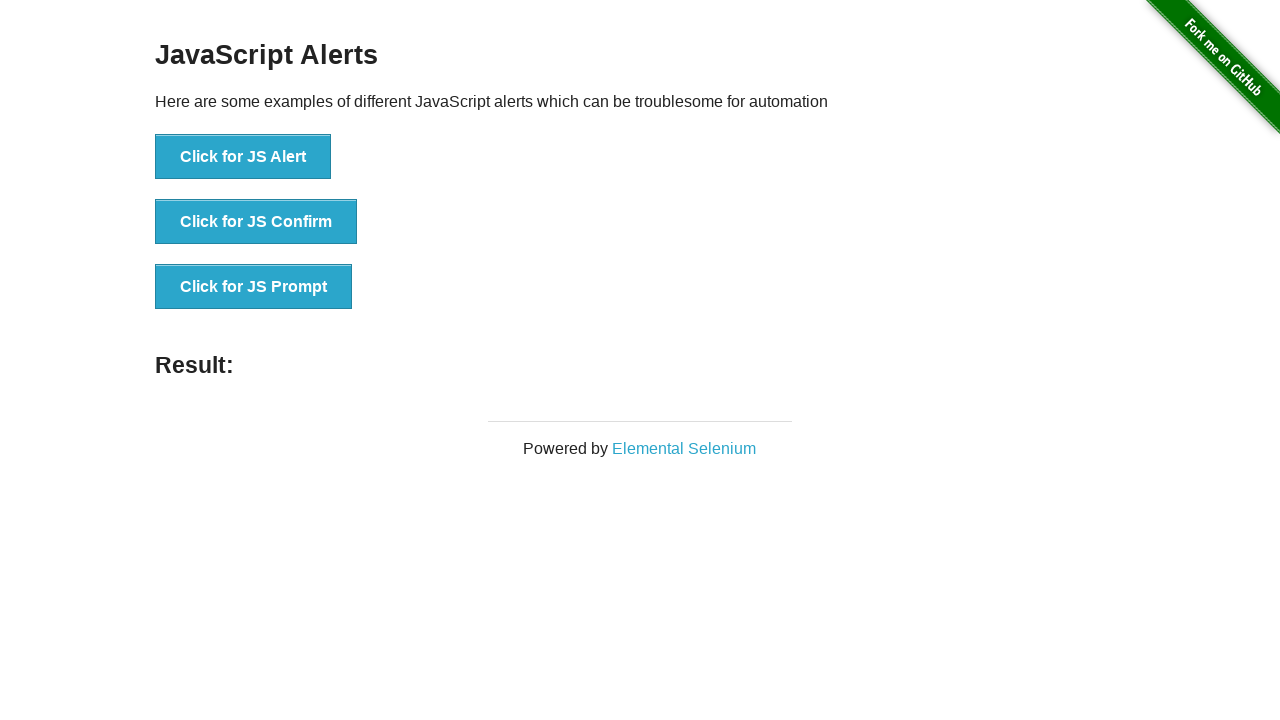

Set up dialog handler to accept prompt with text 'Hi good morning'
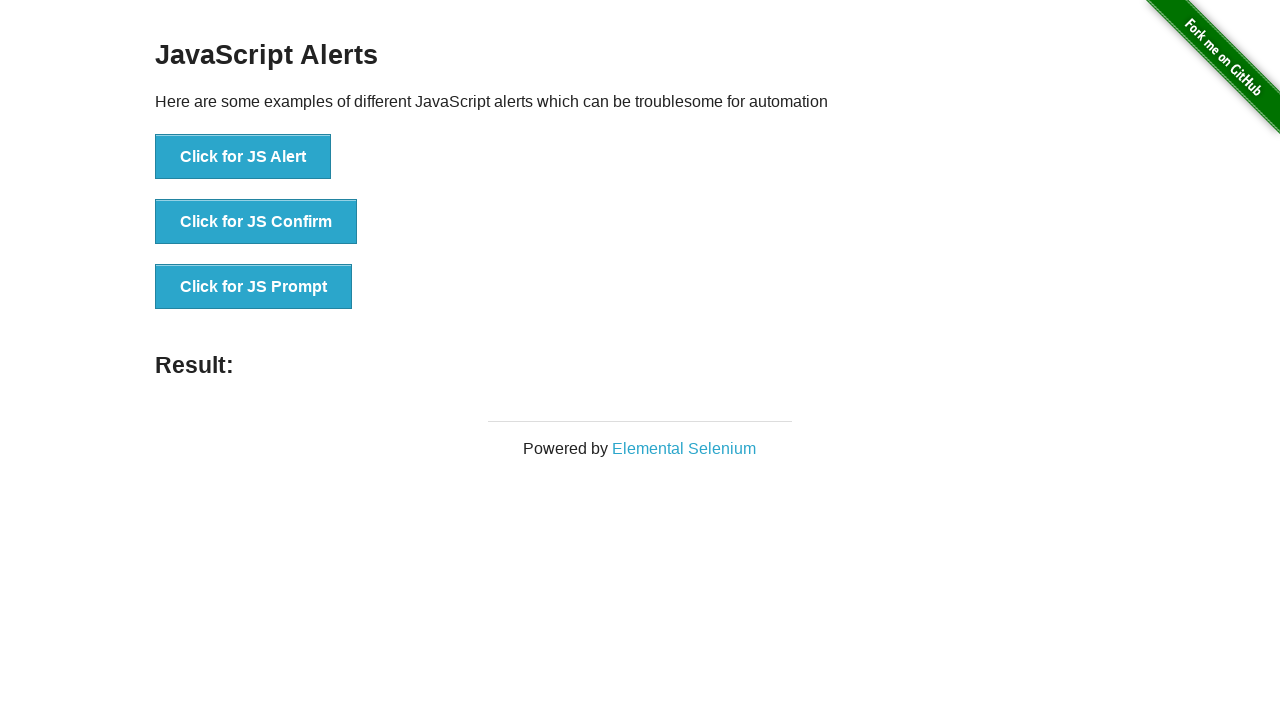

Clicked button to trigger JavaScript prompt alert at (254, 287) on xpath=//button[normalize-space()='Click for JS Prompt']
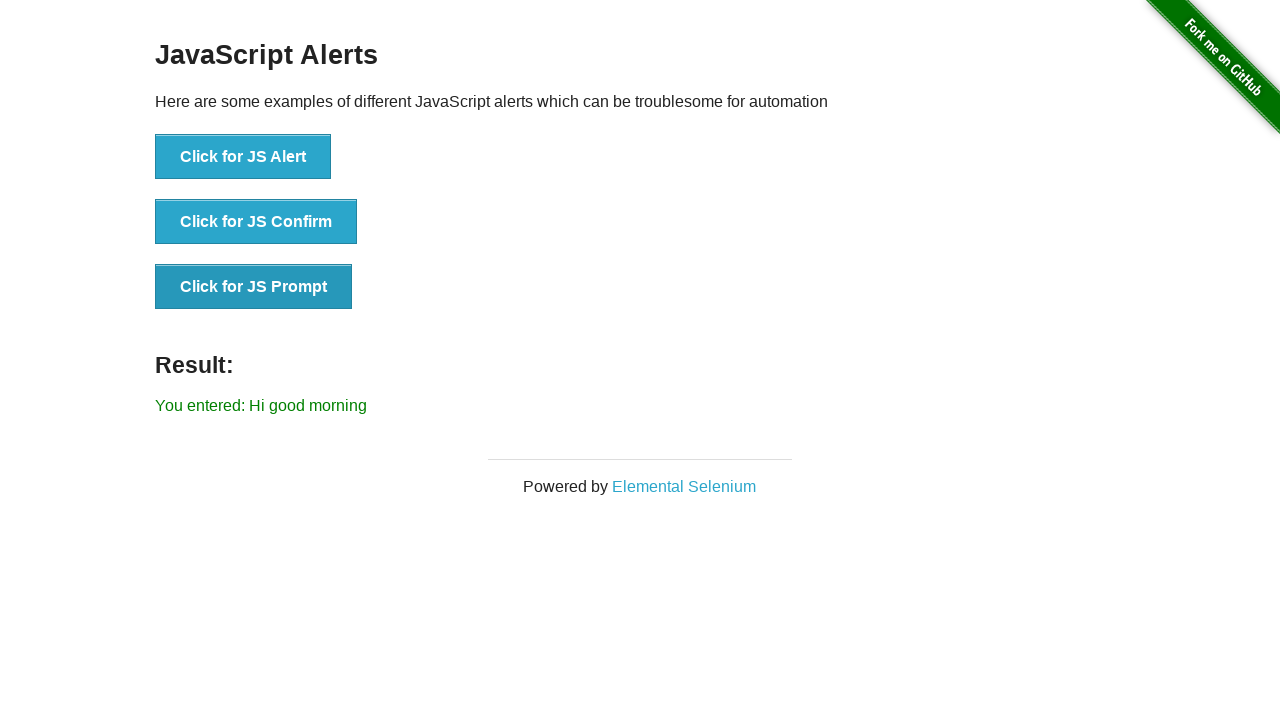

Prompt result text loaded on page
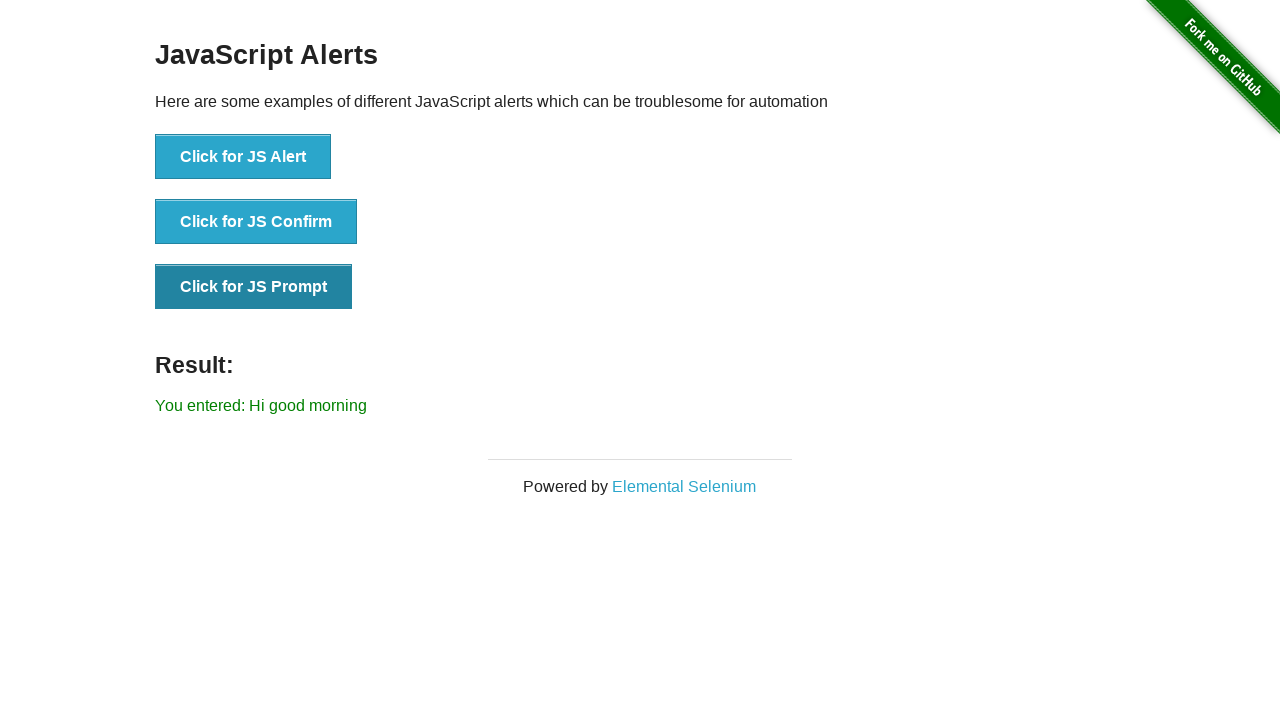

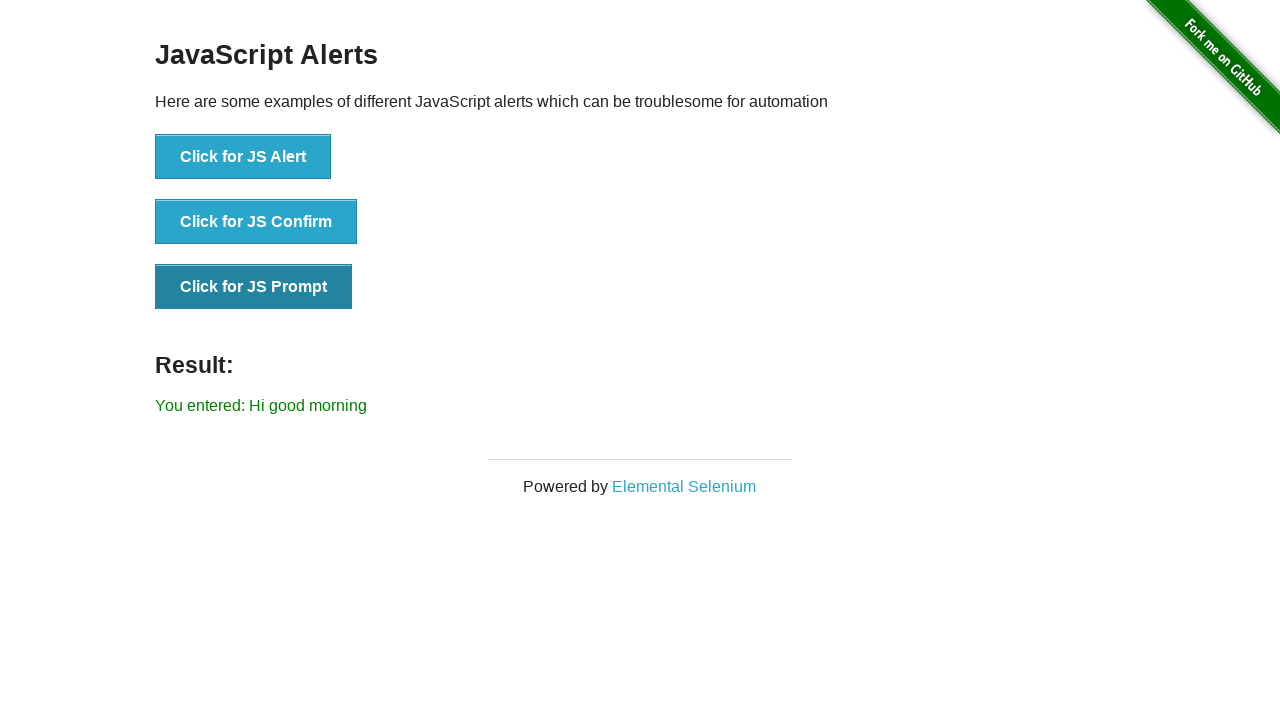